Tests form submission with invalid credentials to verify error message display

Starting URL: https://opensource-demo.orangehrmlive.com/web/index.php/auth/login

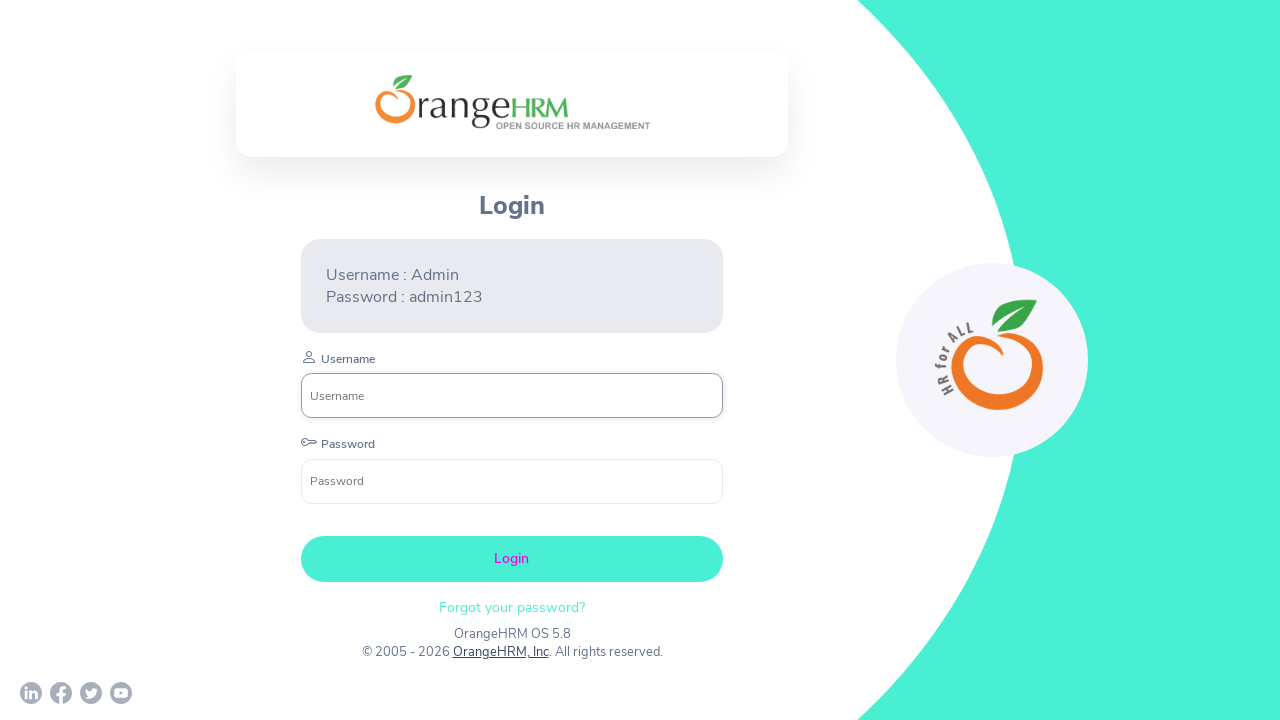

Filled username field with 'demouser789' on input[name='username']
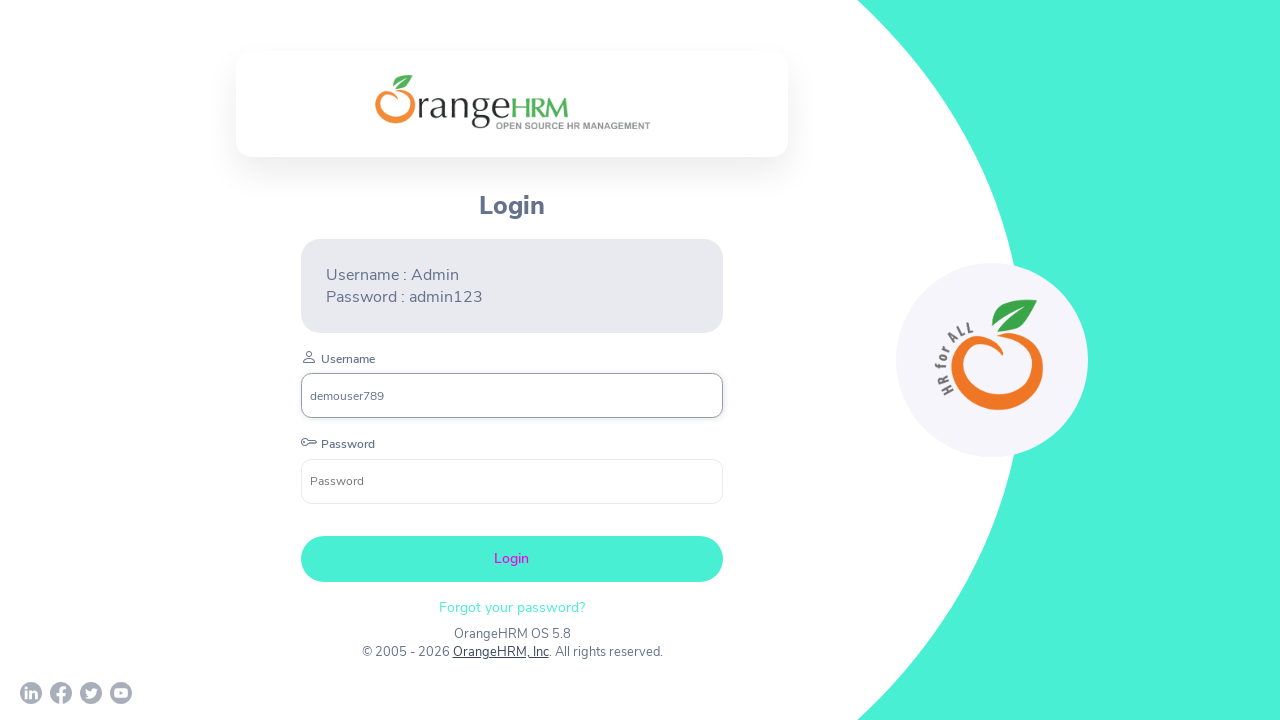

Filled password field with test credentials on input[name='password']
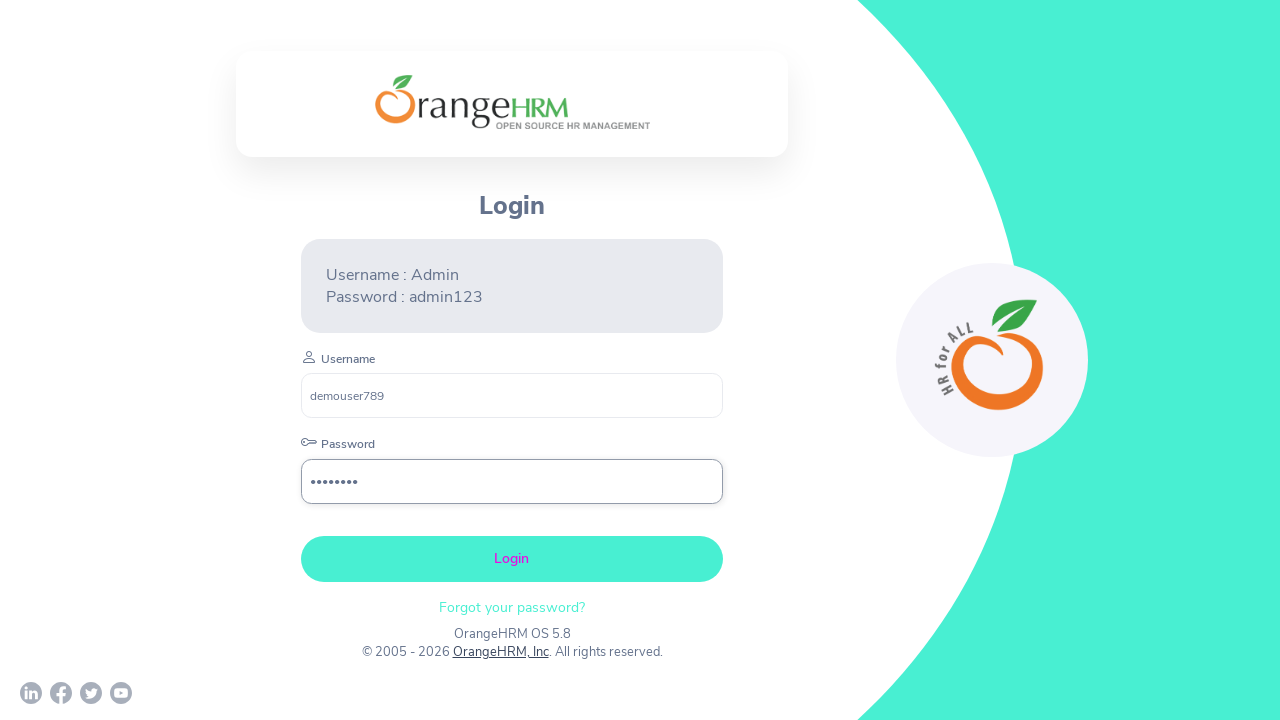

Clicked submit button to attempt login at (512, 559) on button[type='submit']
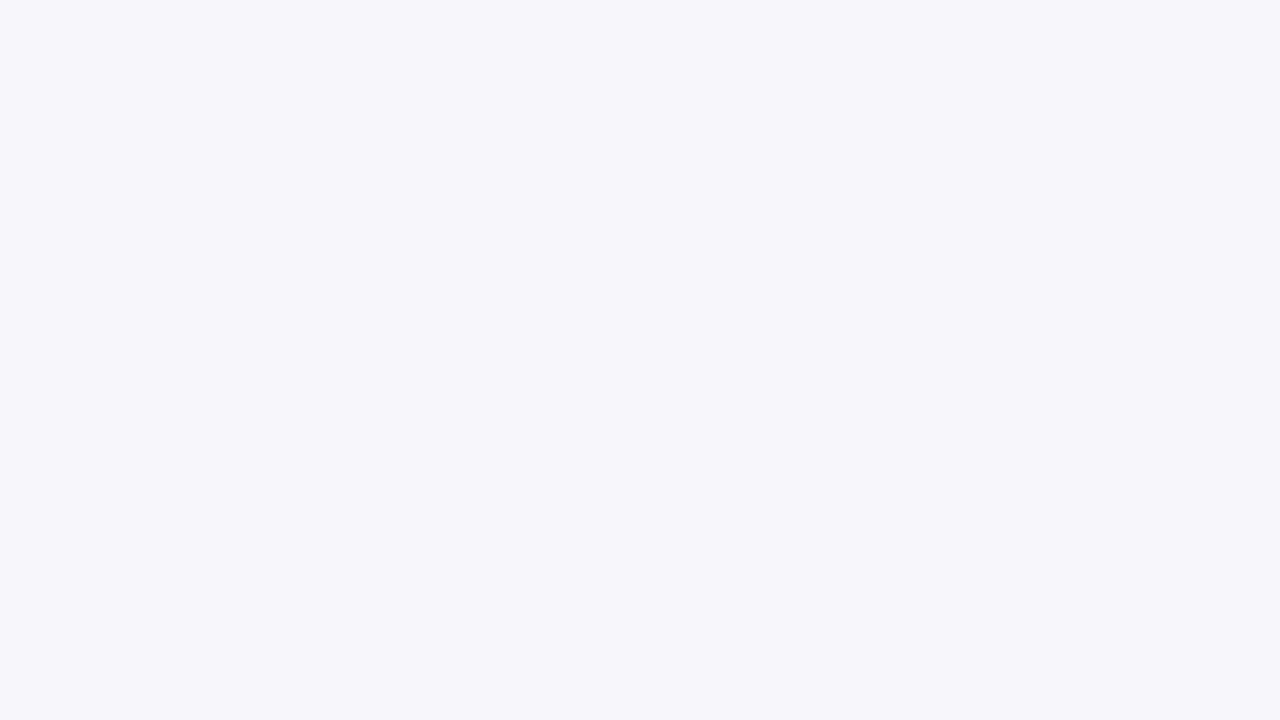

Error message 'Invalid credentials' displayed confirming form submission with invalid credentials
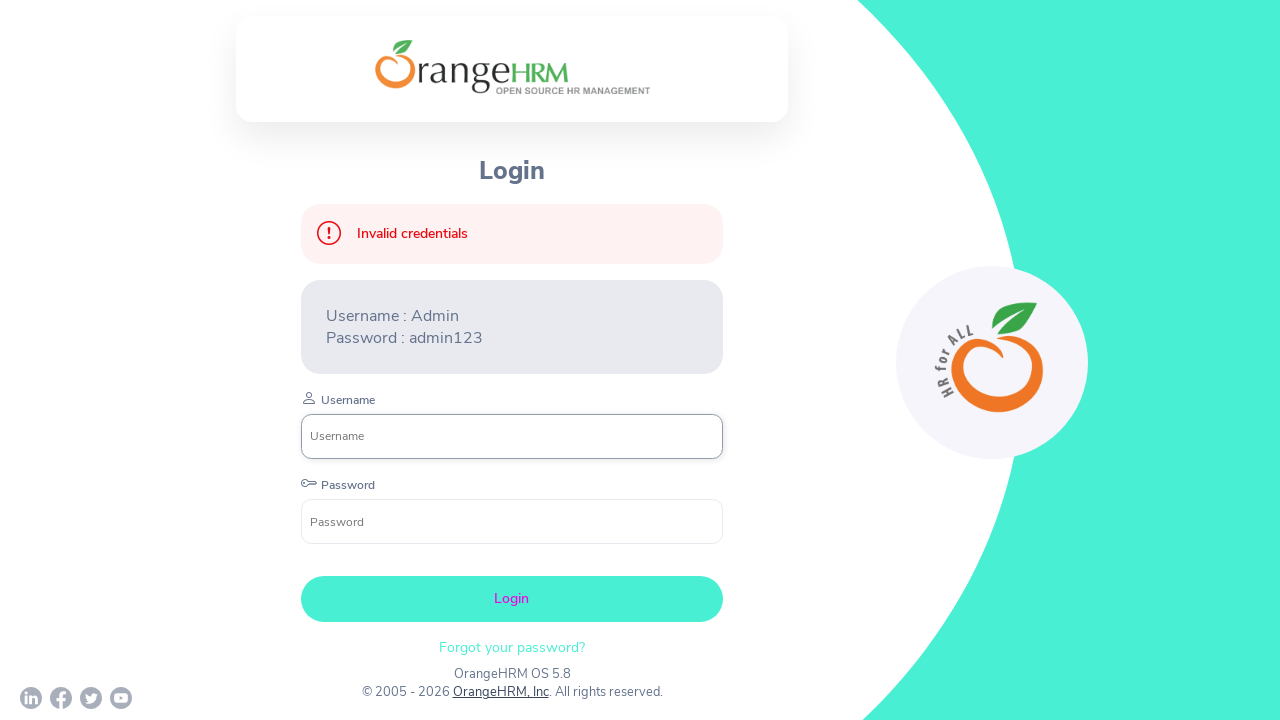

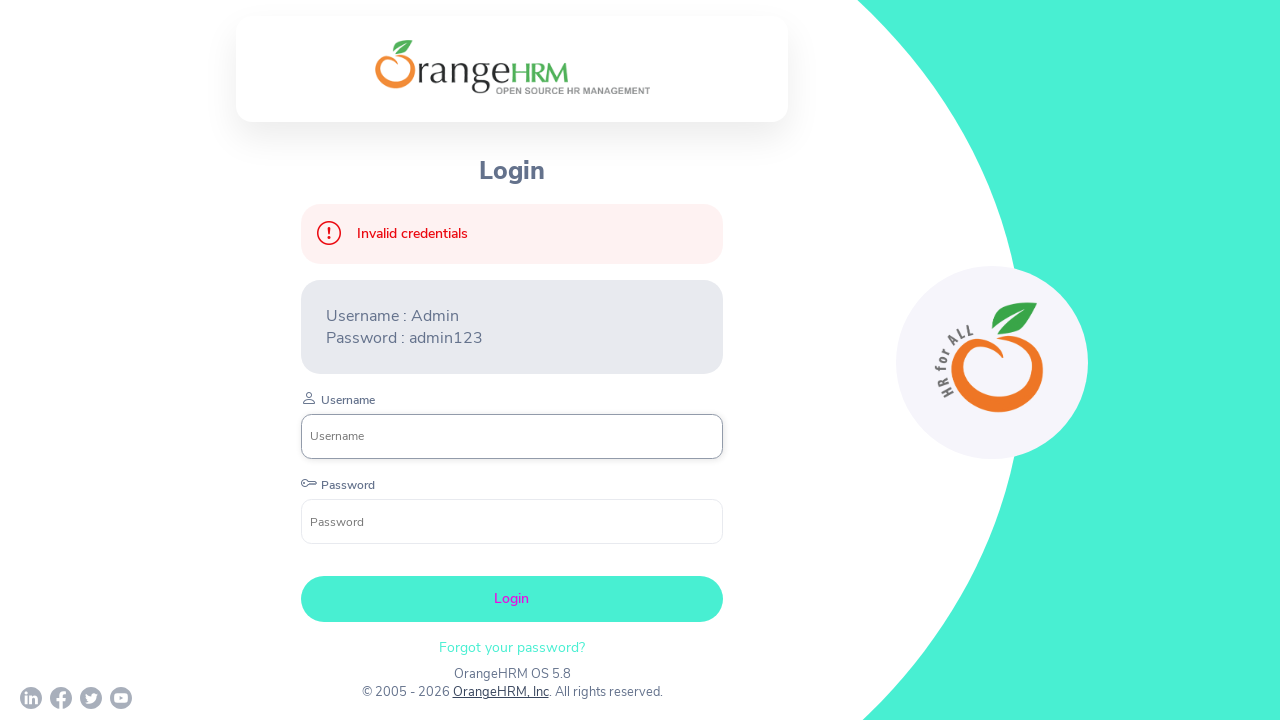